Tests drag and drop functionality by clicking on a tab to reveal drag-drop content, then dragging a square element horizontally to simulate a drag operation.

Starting URL: http://simpletestsite.fabrykatestow.pl/

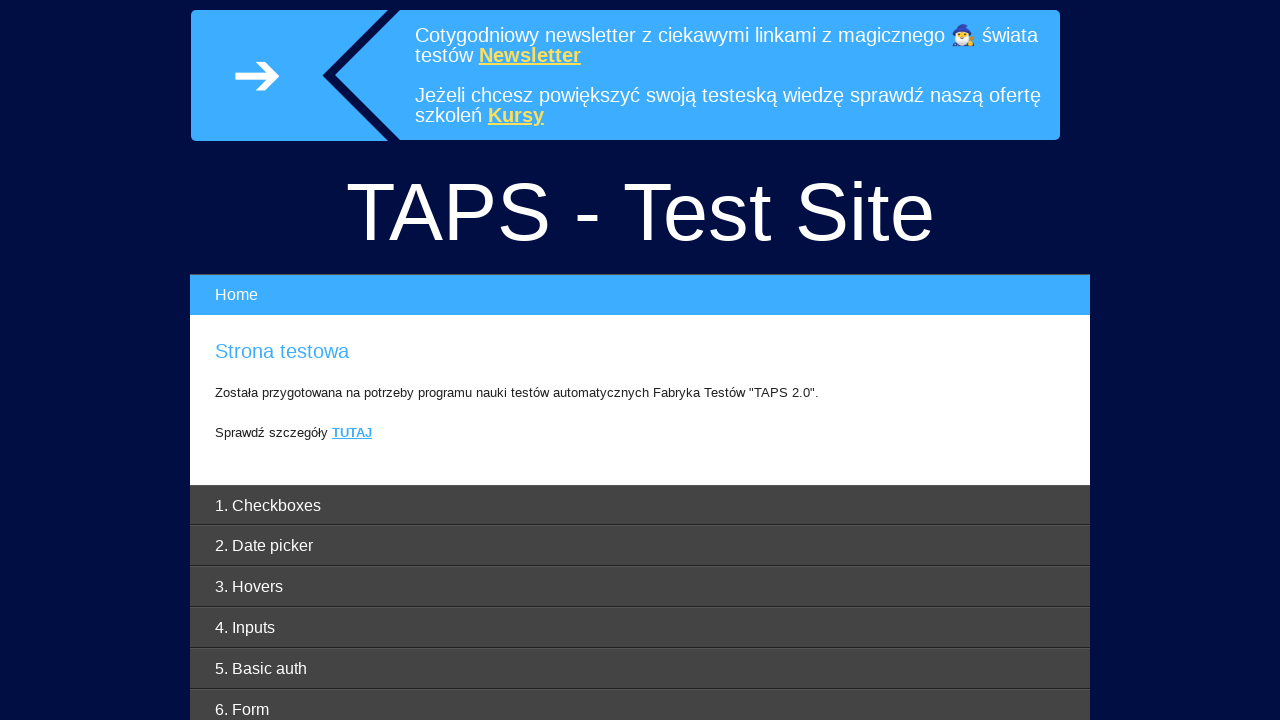

Waited for drag and drop header to become visible
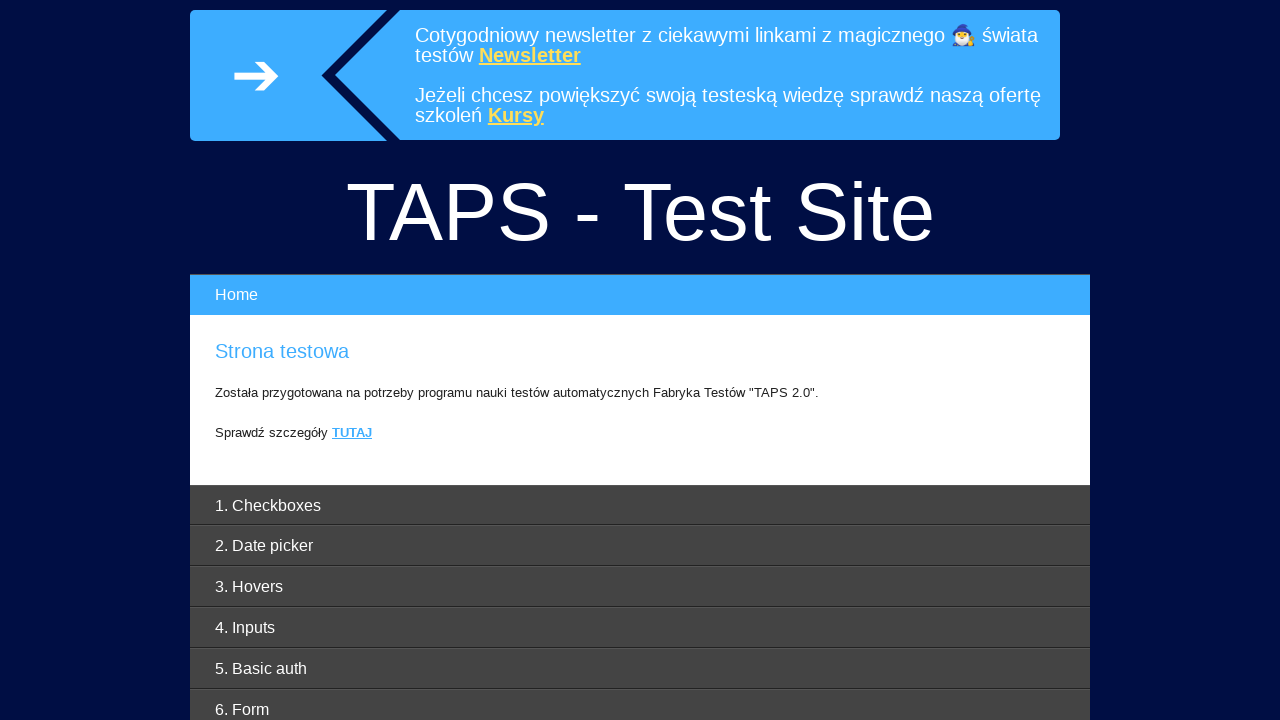

Clicked drag and drop tab to expand it at (640, 520) on #draganddrop-header
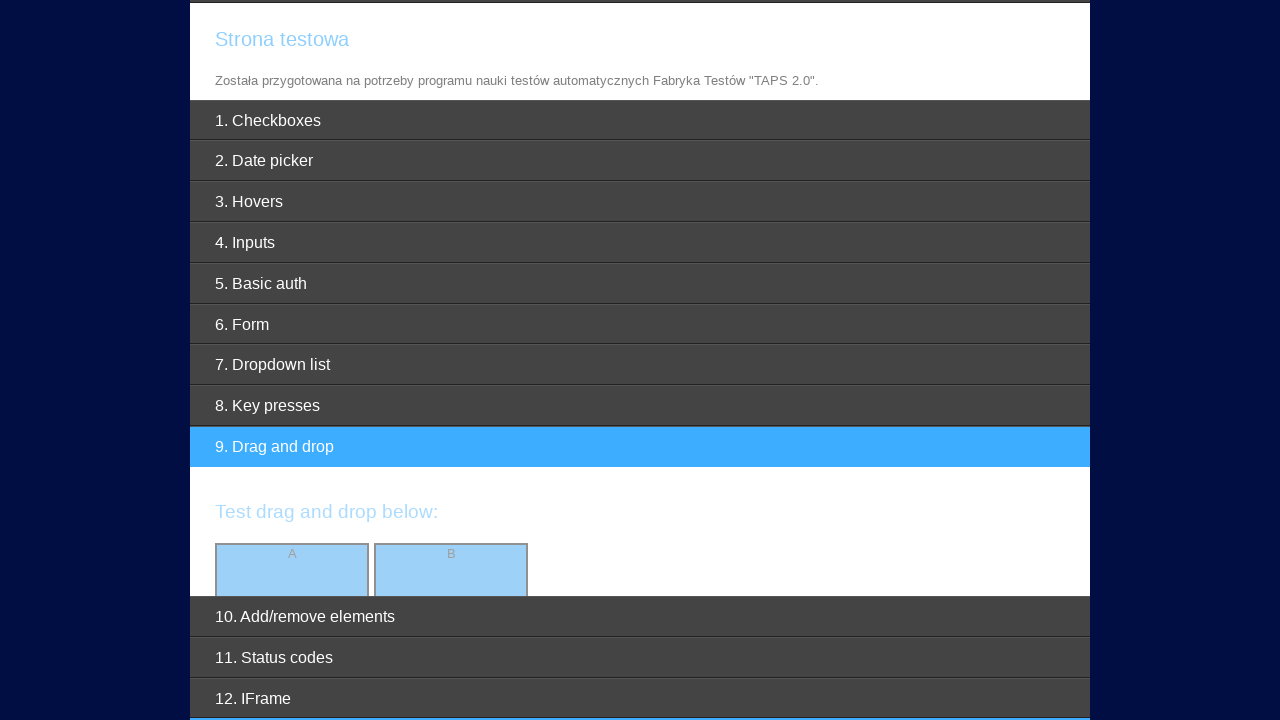

Waited for drag and drop content to become visible
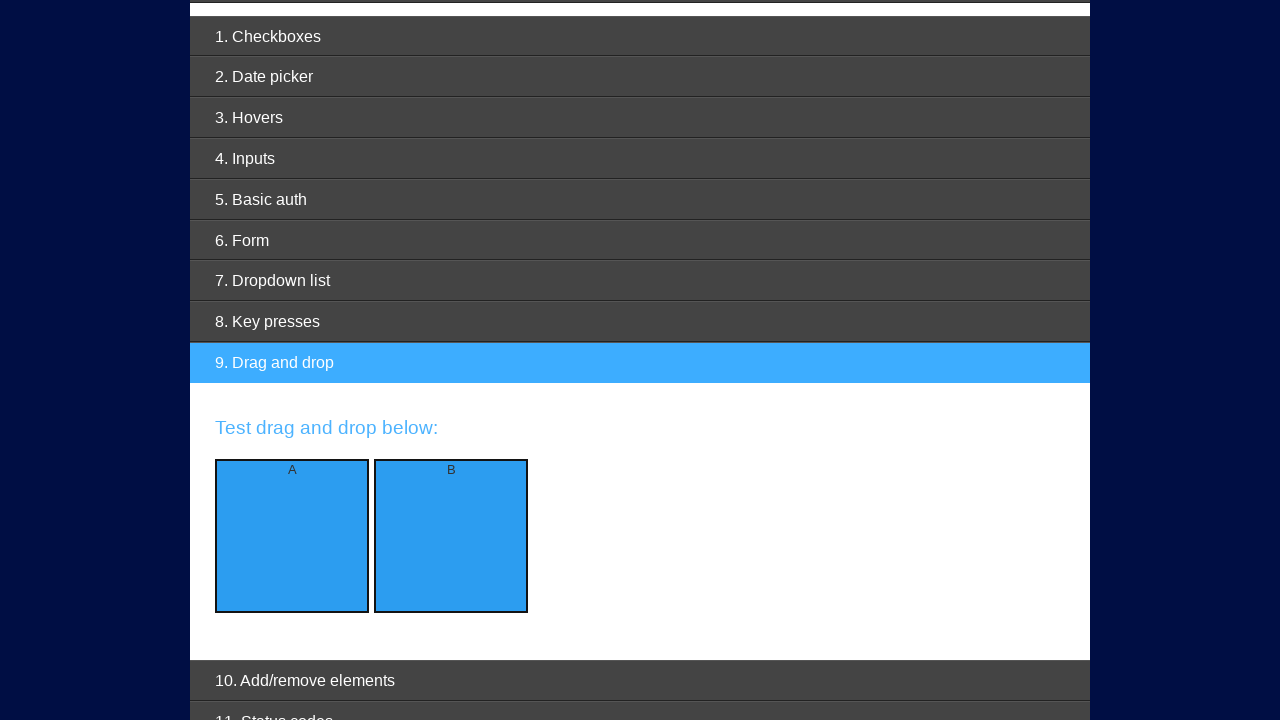

Located square A element for drag operation
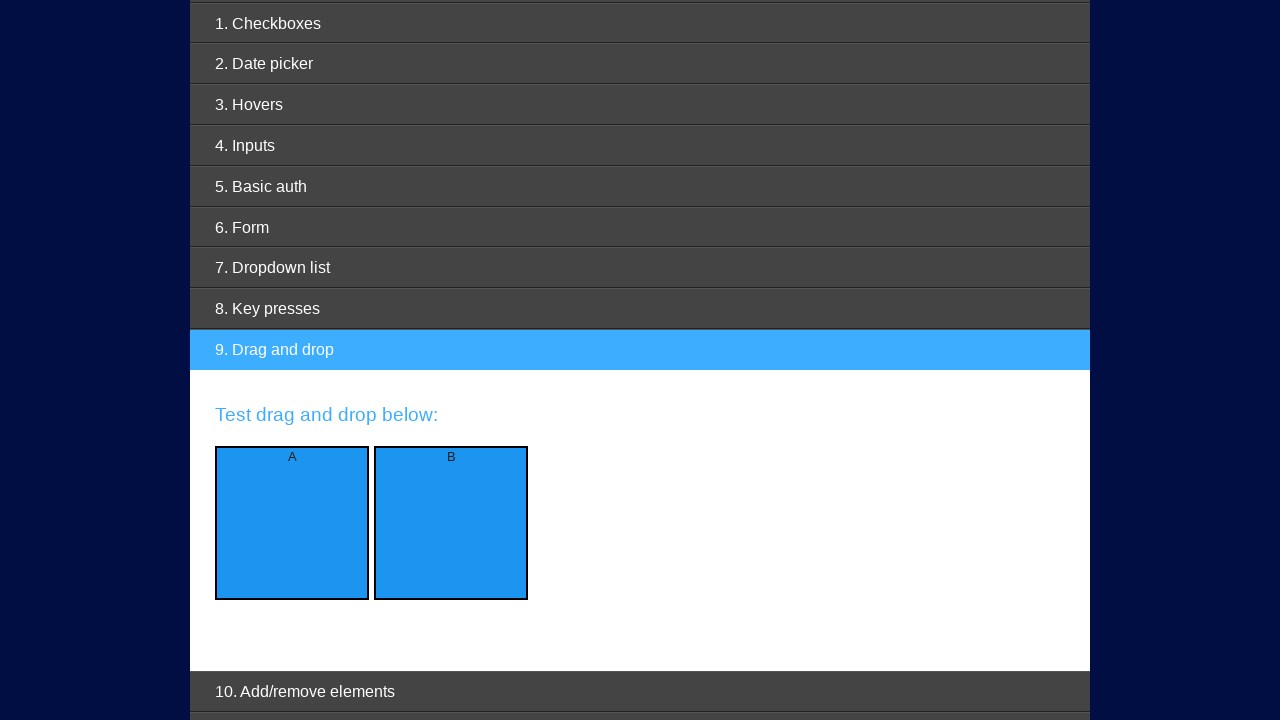

Dragged square A horizontally to column B at (451, 523)
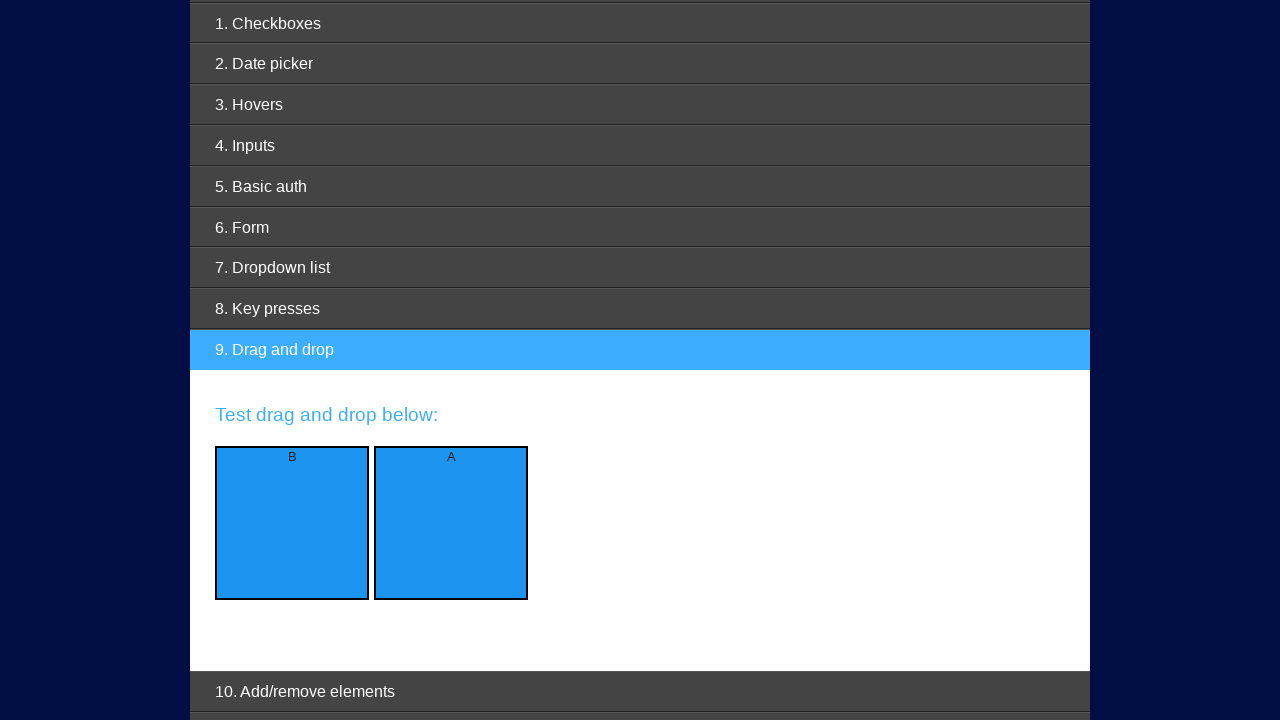

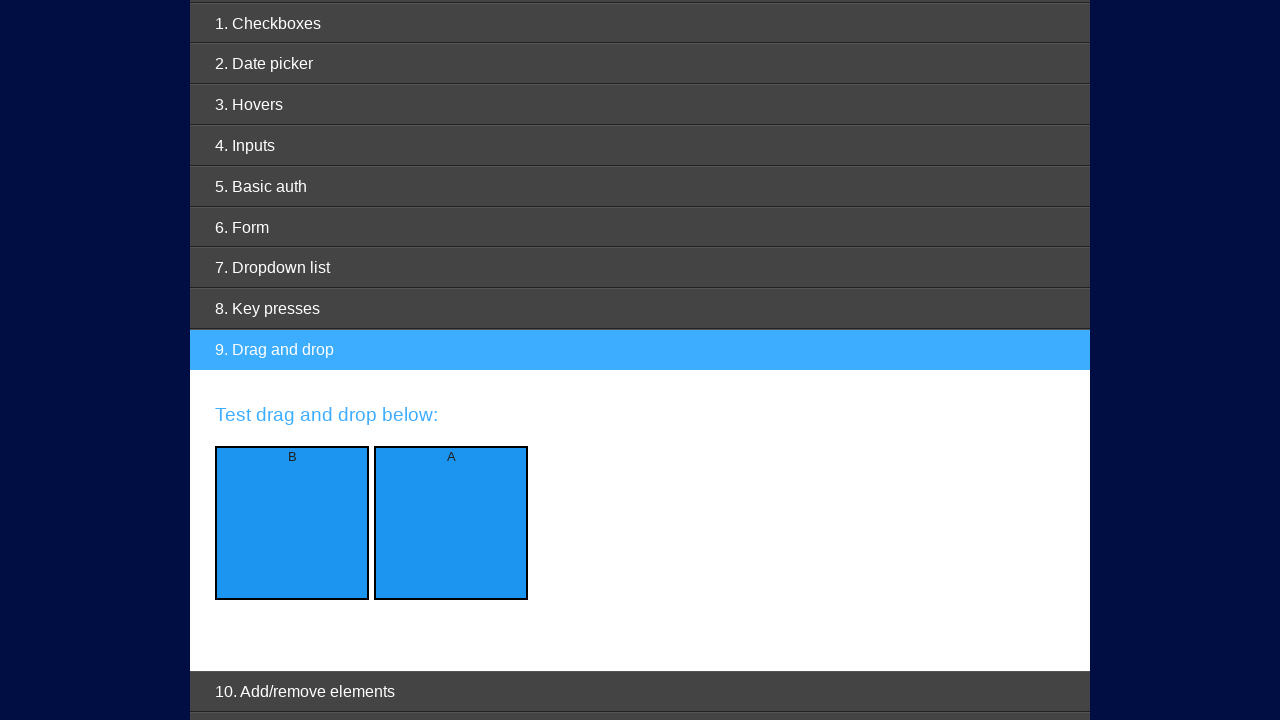